Navigates to pixelscan.net, a browser fingerprinting detection site, to verify page loads correctly

Starting URL: https://pixelscan.net/

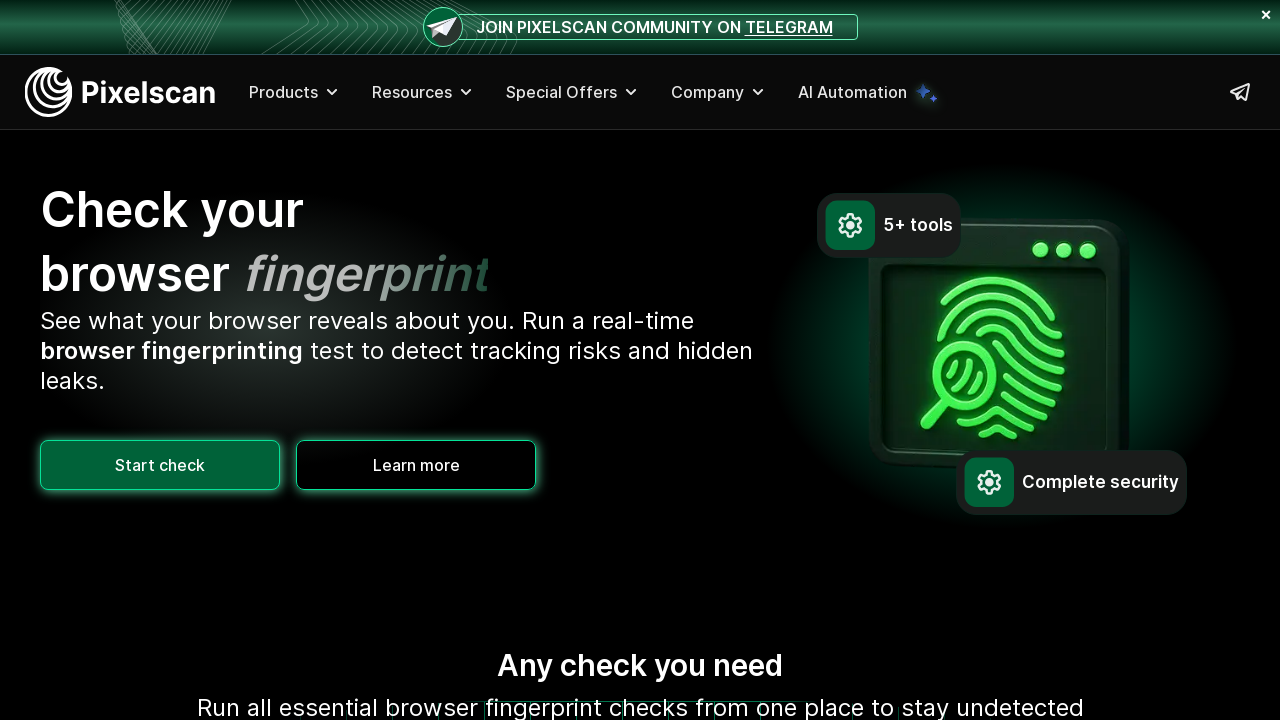

Waited for page to reach networkidle state
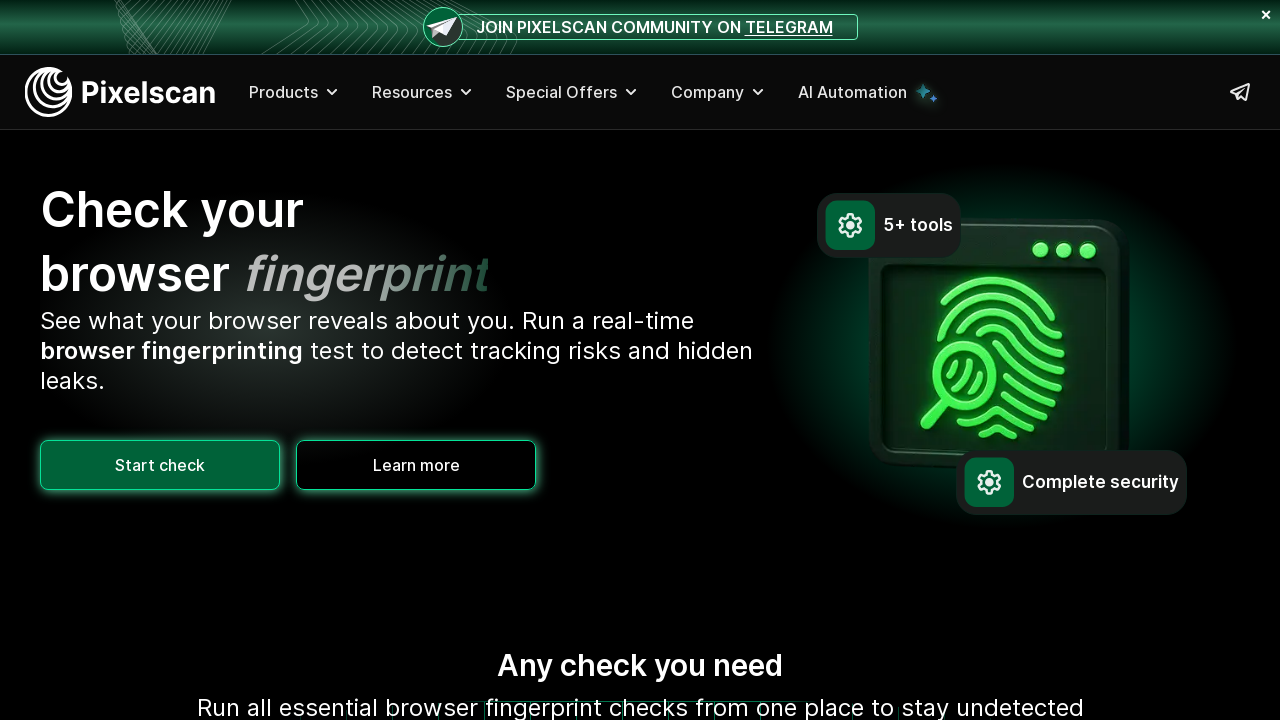

Verified body element is visible on pixelscan.net
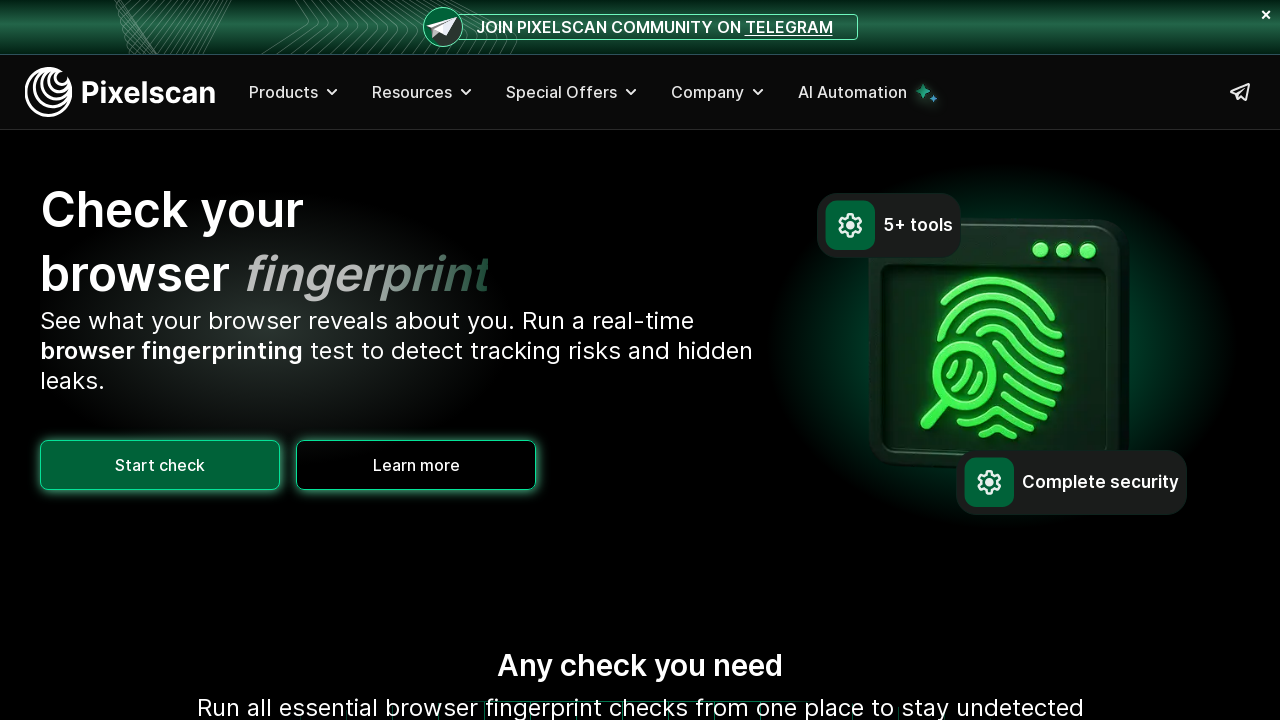

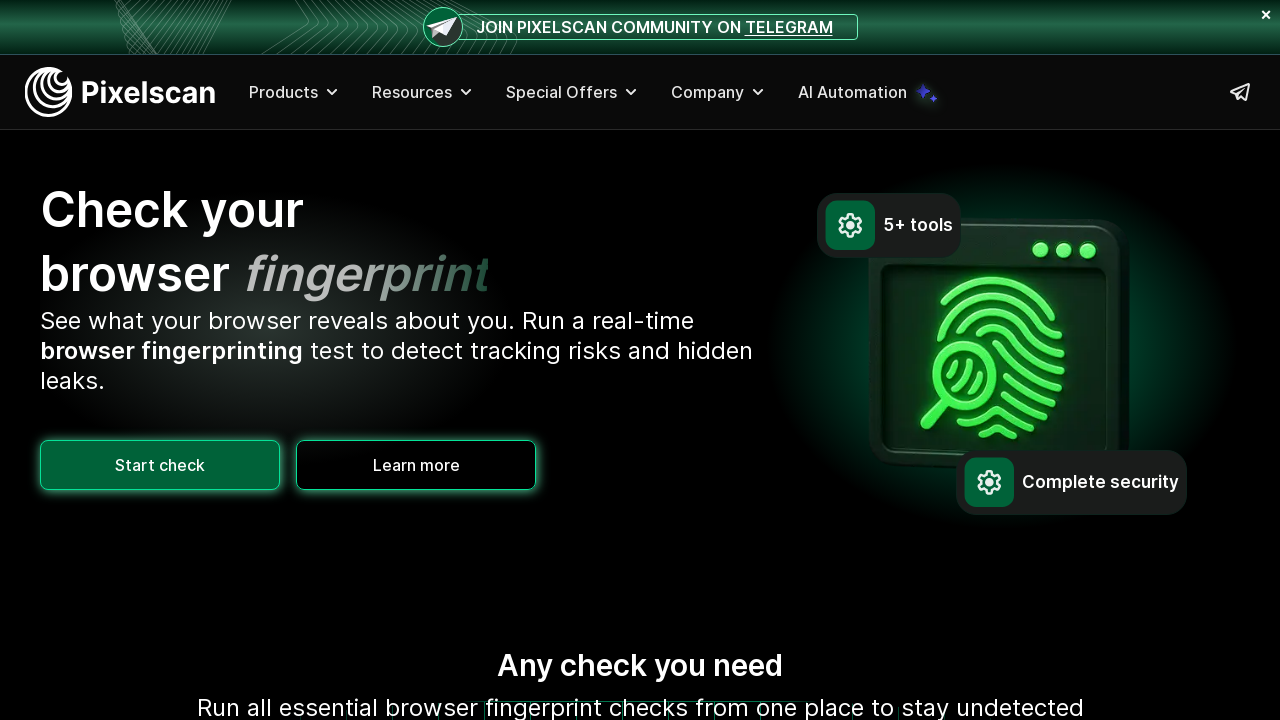